Tests filling a text box form field on the DemoQA text-box page by entering a name value

Starting URL: https://demoqa.com/text-box

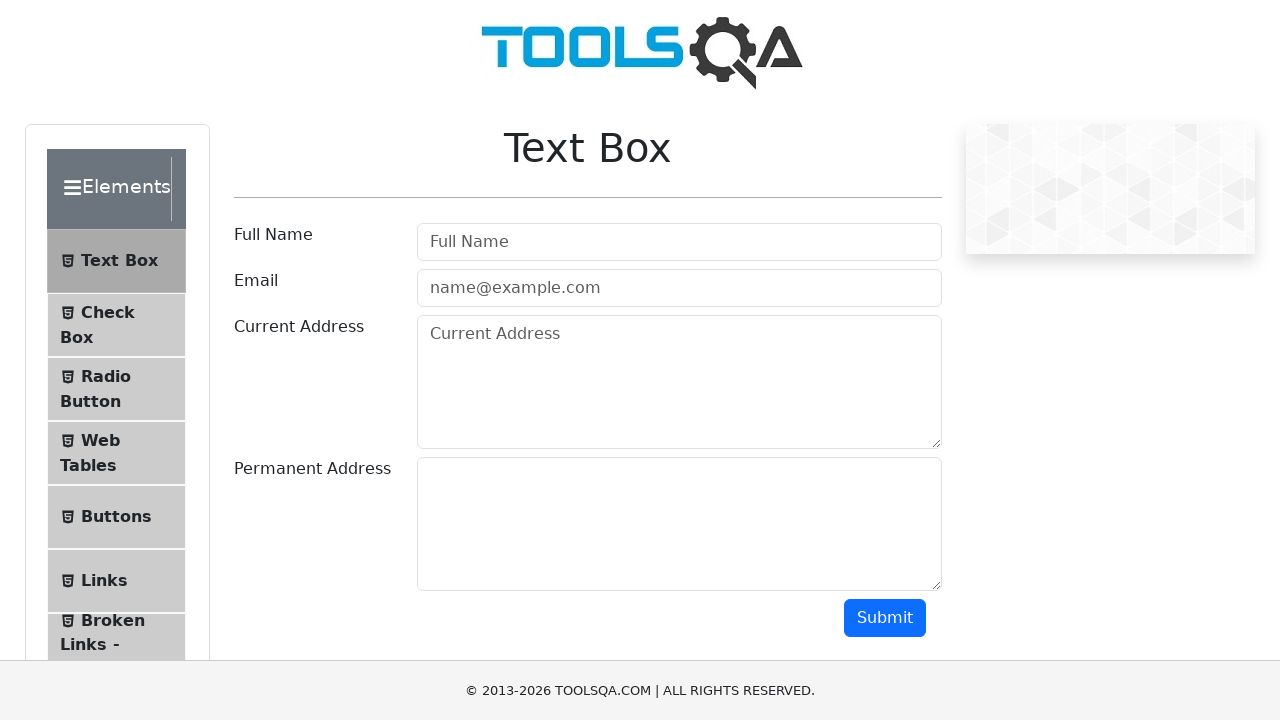

Filled userName field with 'Sebastian' on input#userName
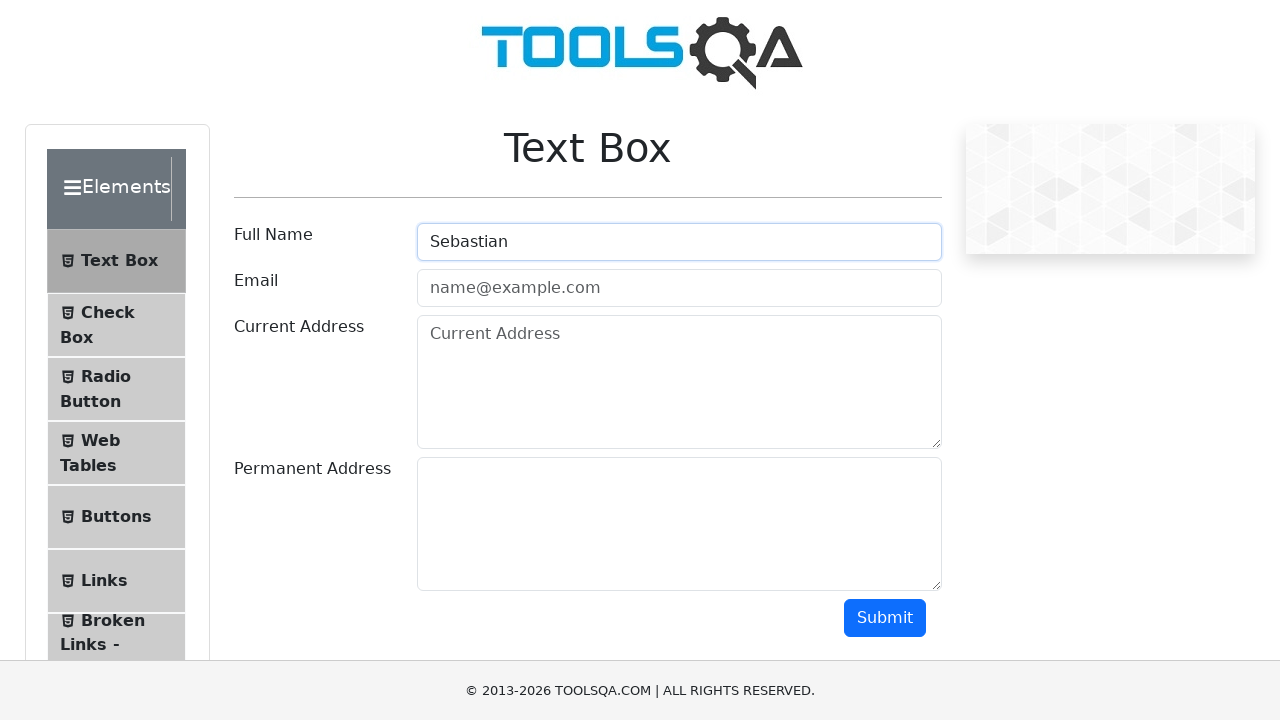

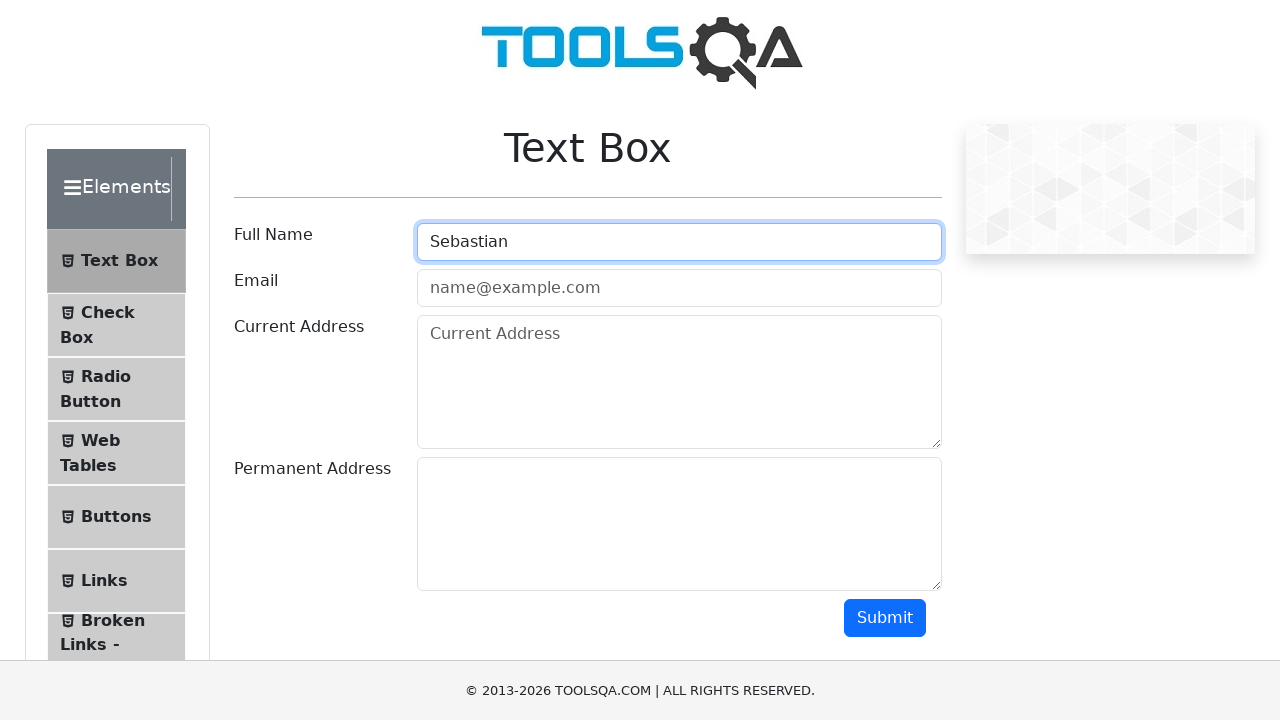